Tests radio button interactions on a demo page including selecting juice option, choosing hybrid working environment, enabling and clicking a disabled spring button, and showing/clicking a hidden winter button.

Starting URL: https://syntaxprojects.com/basic-radiobutton-demo-homework.php

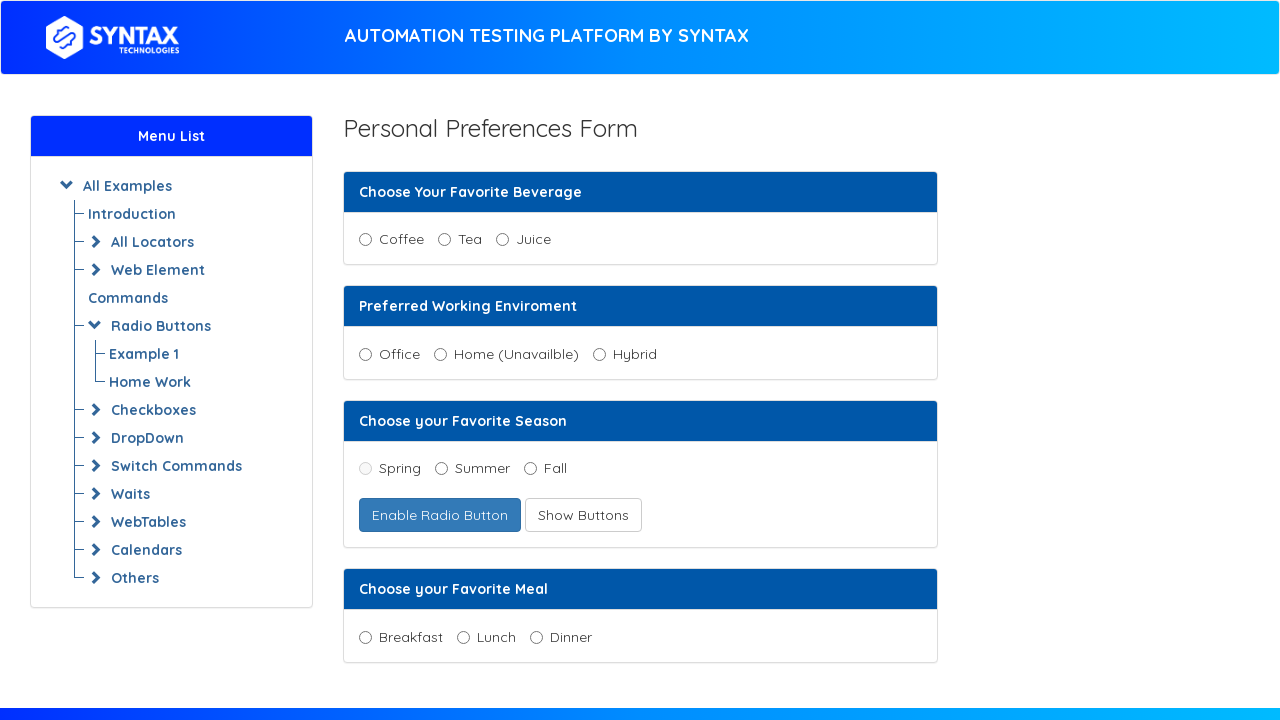

Located Juice radio button
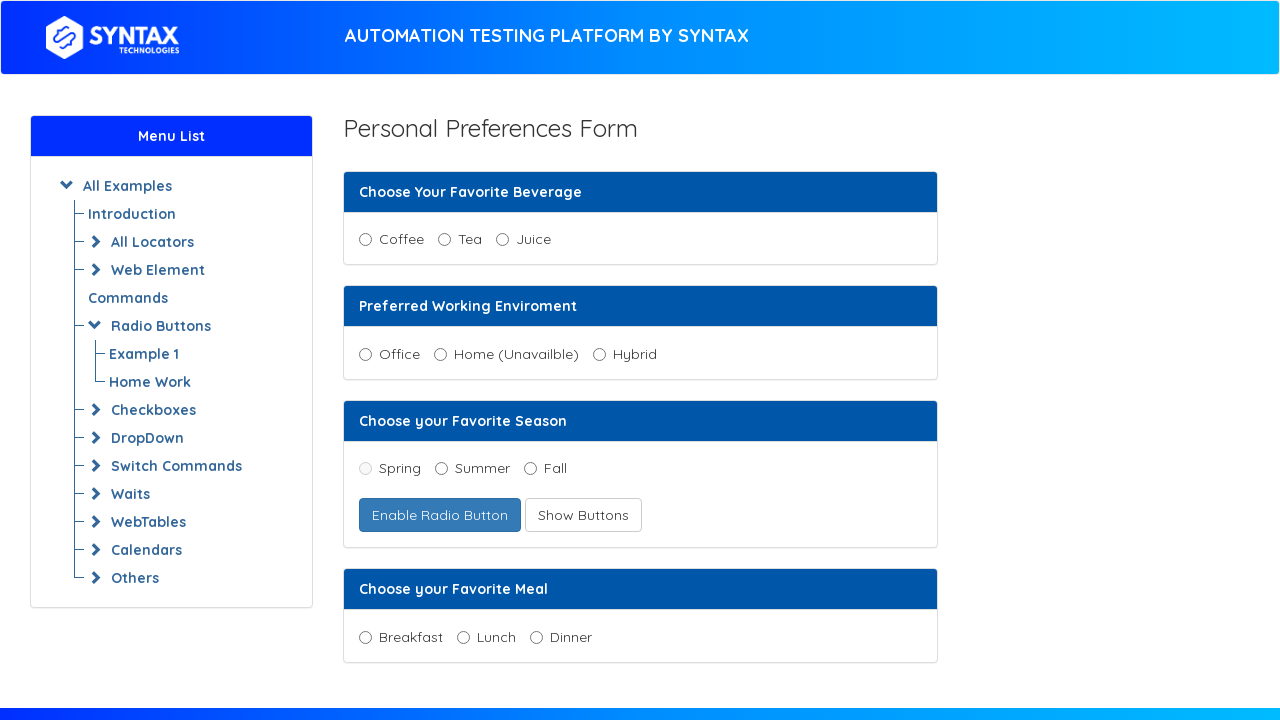

Clicked Juice radio button to select it at (502, 240) on input[value='Juice']
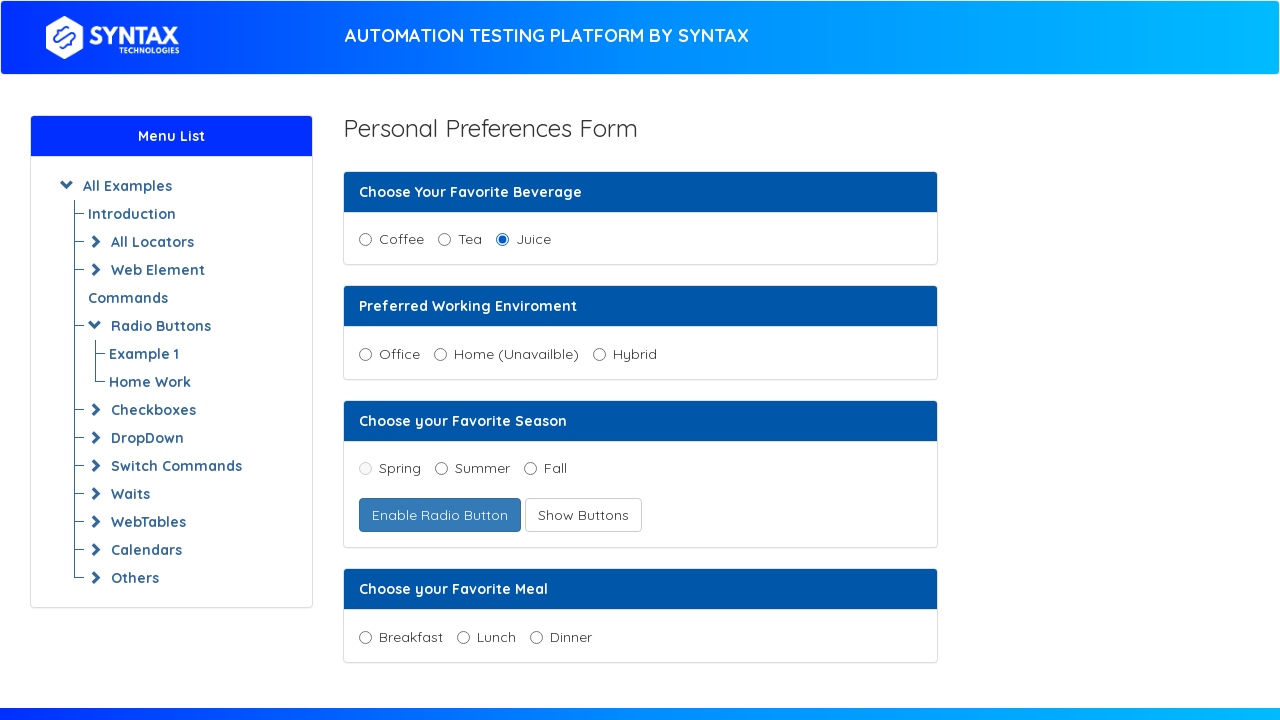

Located working environment radio button group
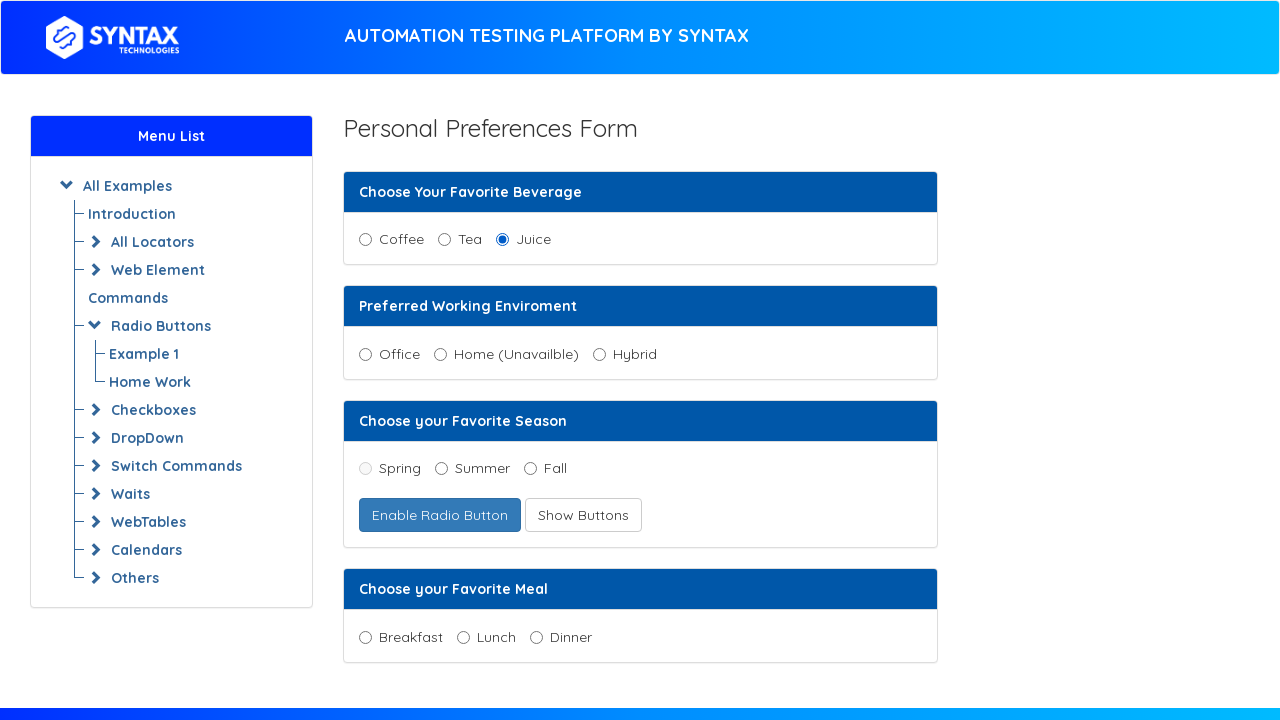

Selected hybrid working environment radio button at (599, 354) on input[name='working_enviroment'] >> nth=2
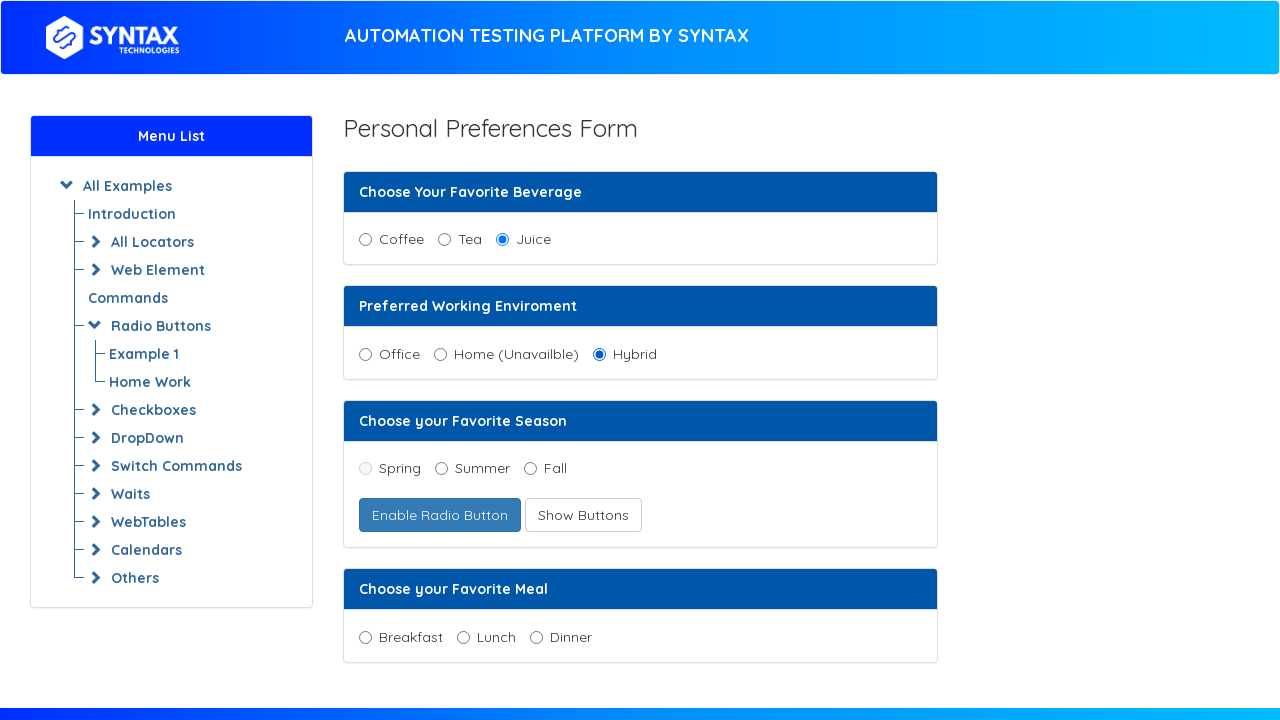

Located Spring radio button
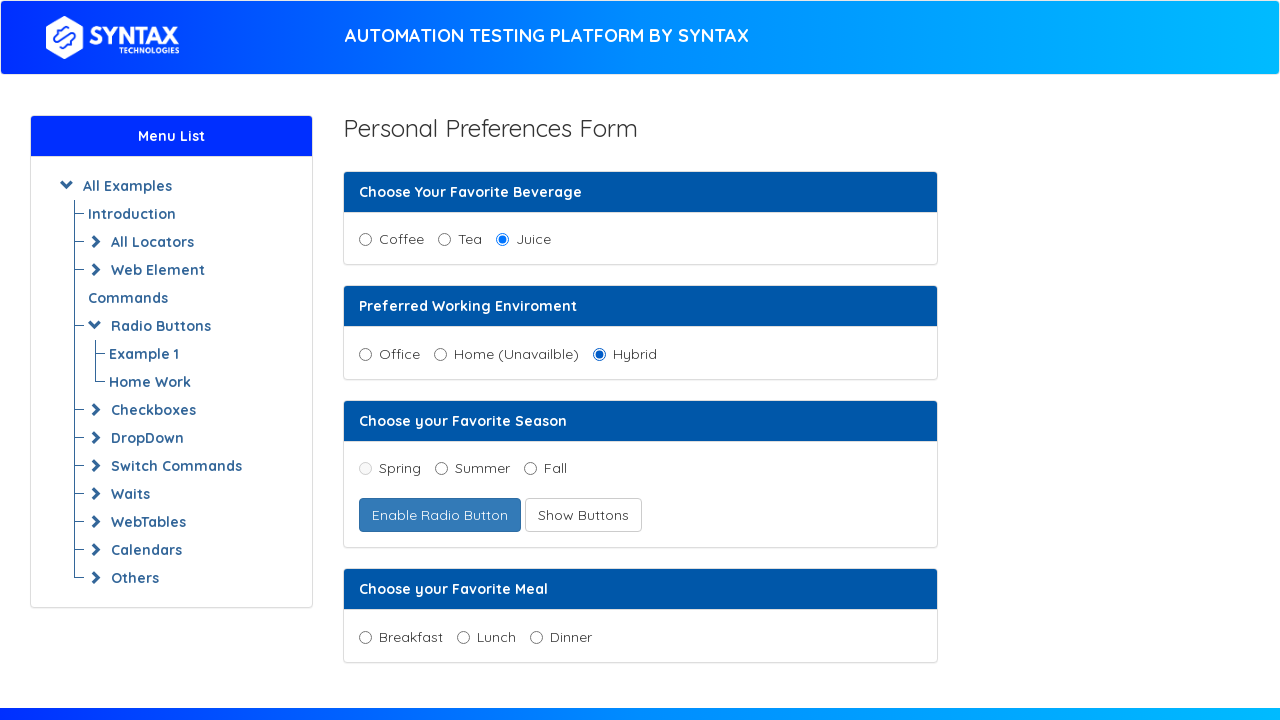

Clicked button to enable Spring radio button at (440, 515) on button#enabledFruitradio
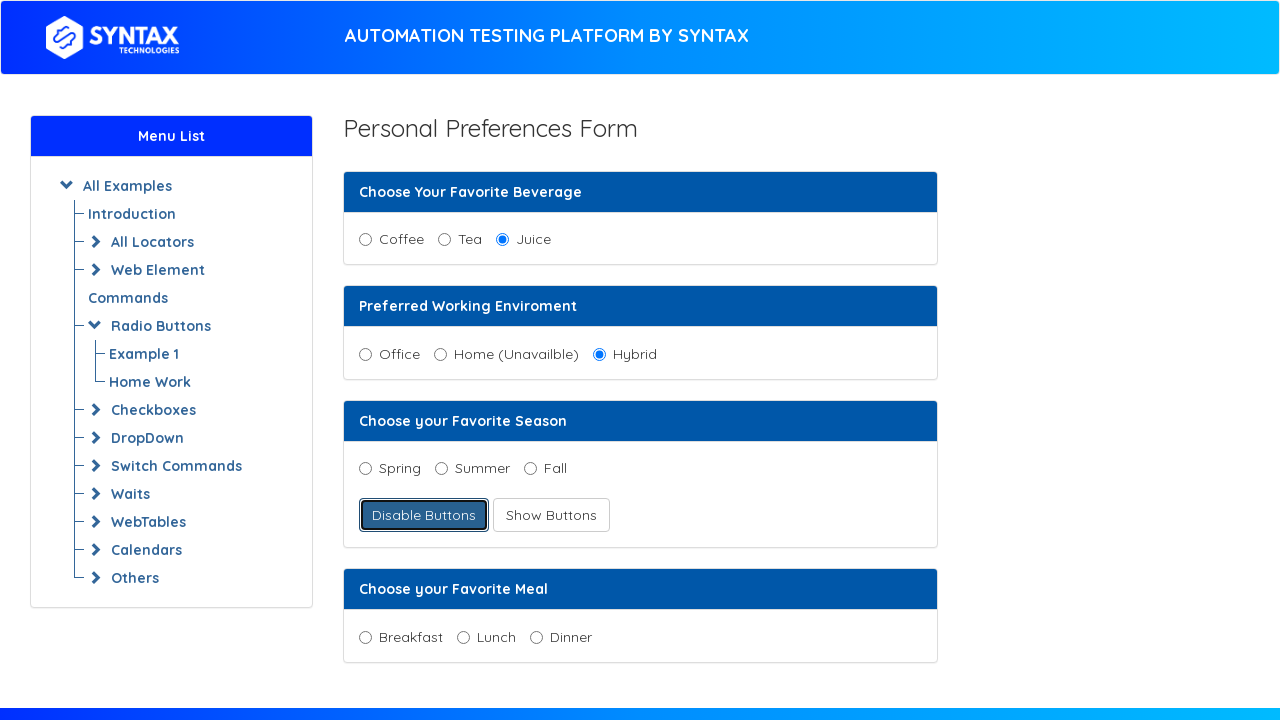

Clicked Spring radio button after enabling at (365, 469) on input[value='spring']
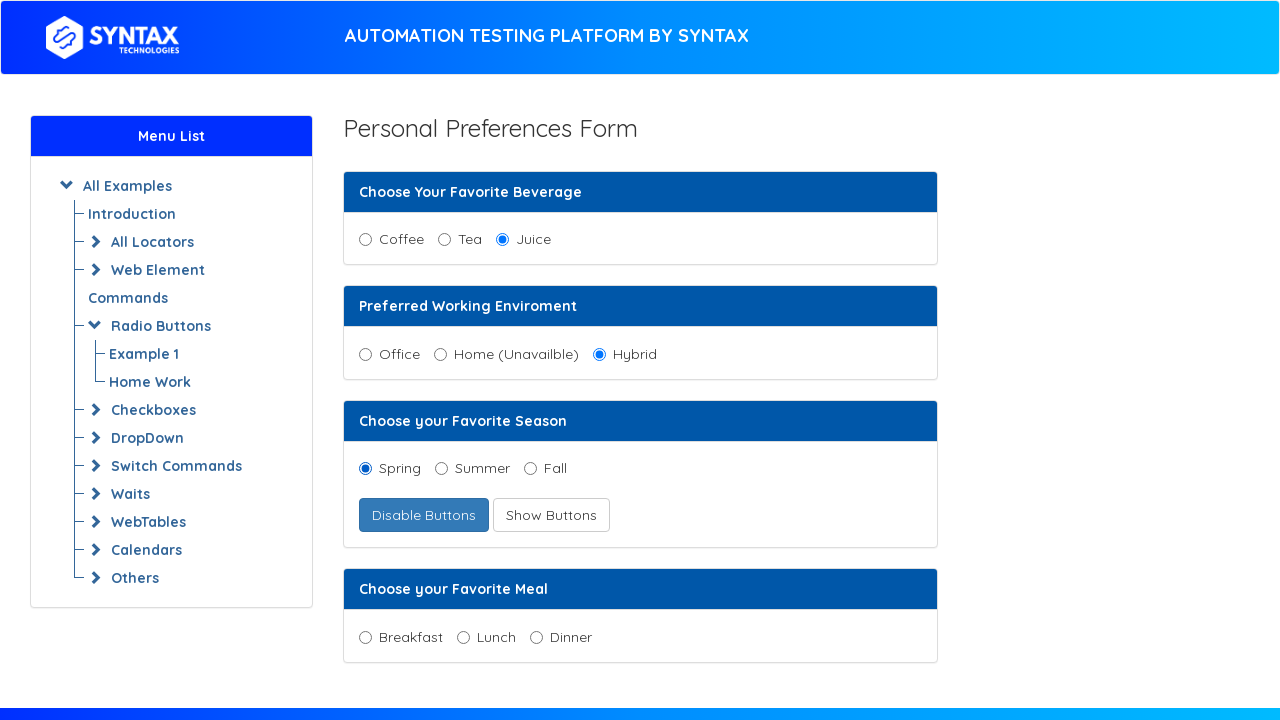

Located Winter radio button
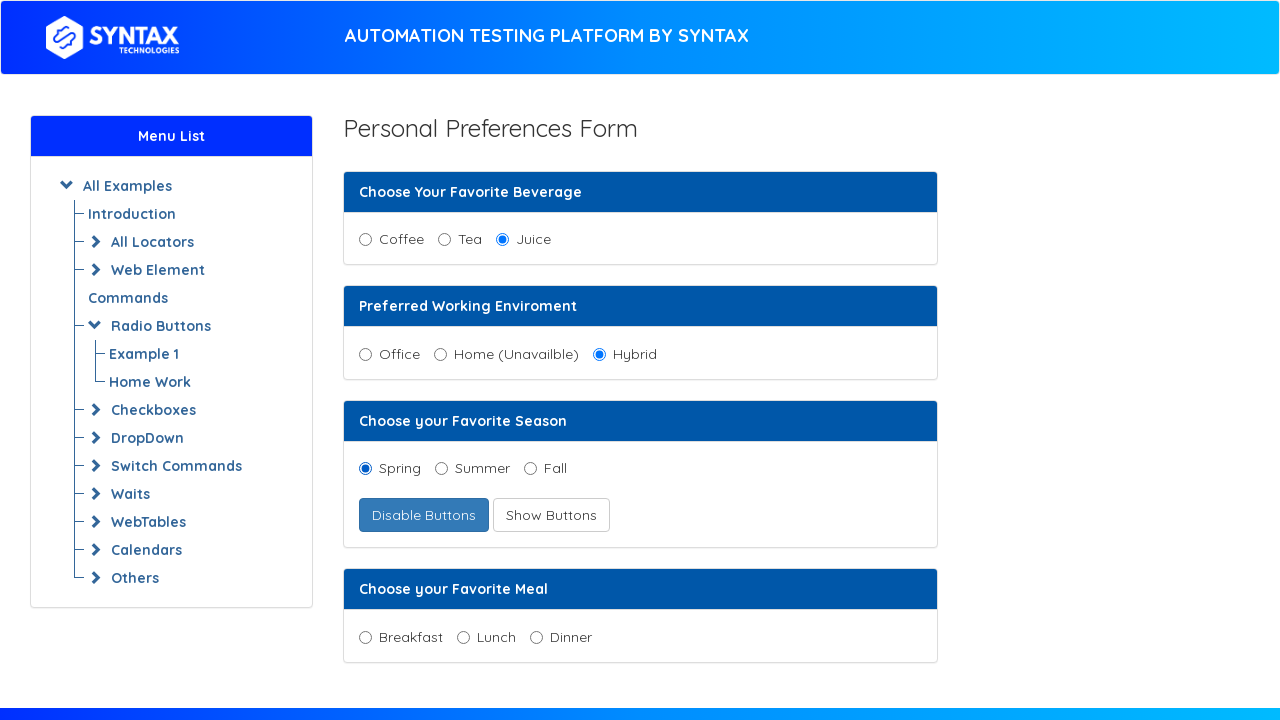

Clicked button to show hidden Winter radio button at (551, 515) on button#showRadioButtons
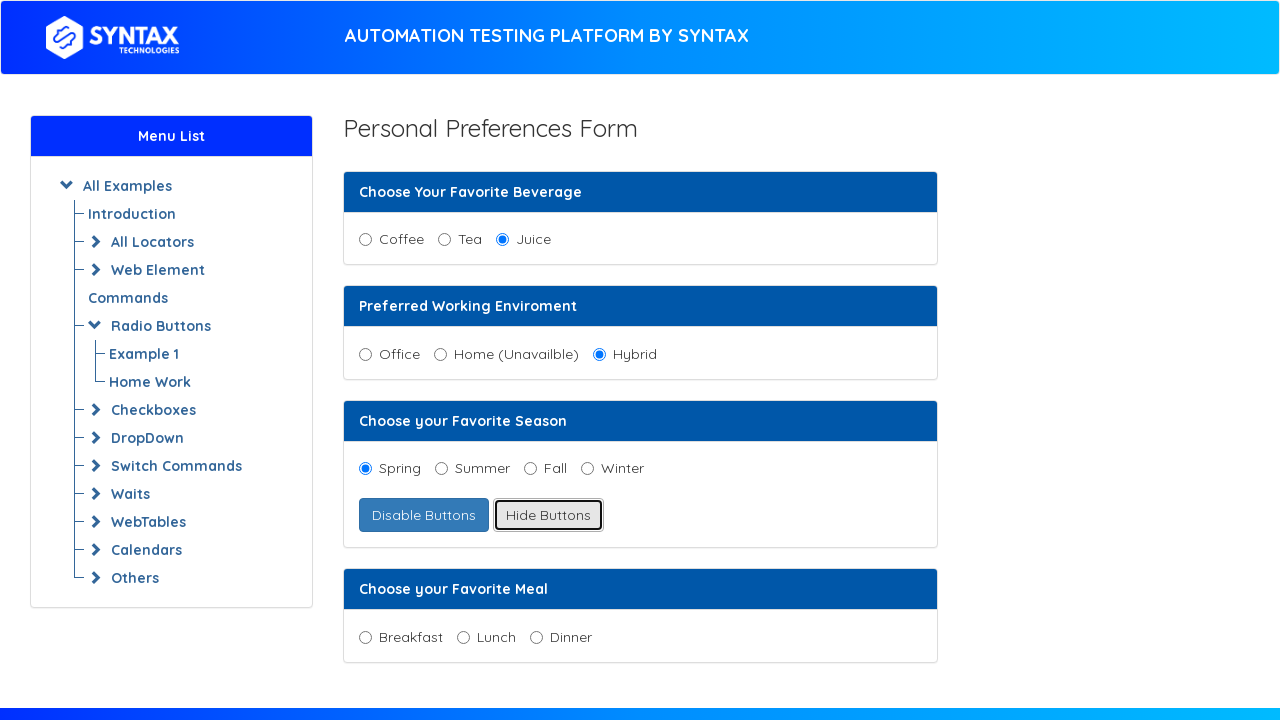

Clicked Winter radio button after making it visible at (587, 469) on input[value='winter']
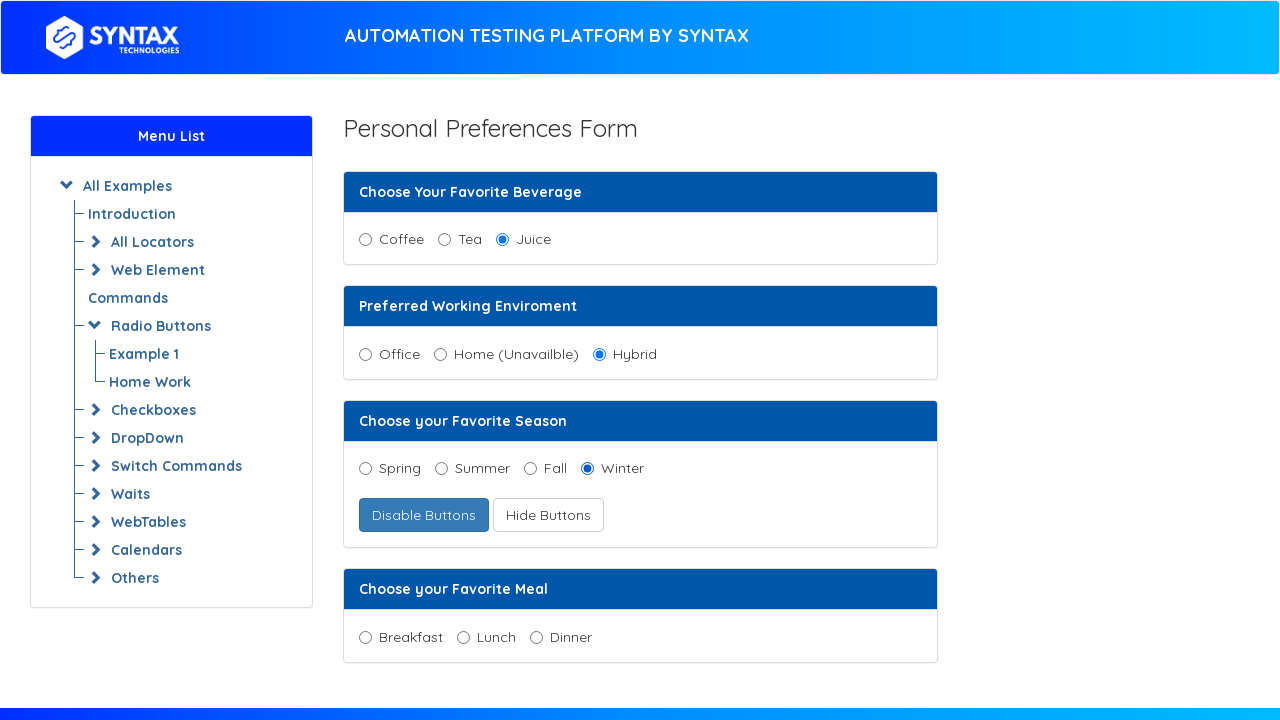

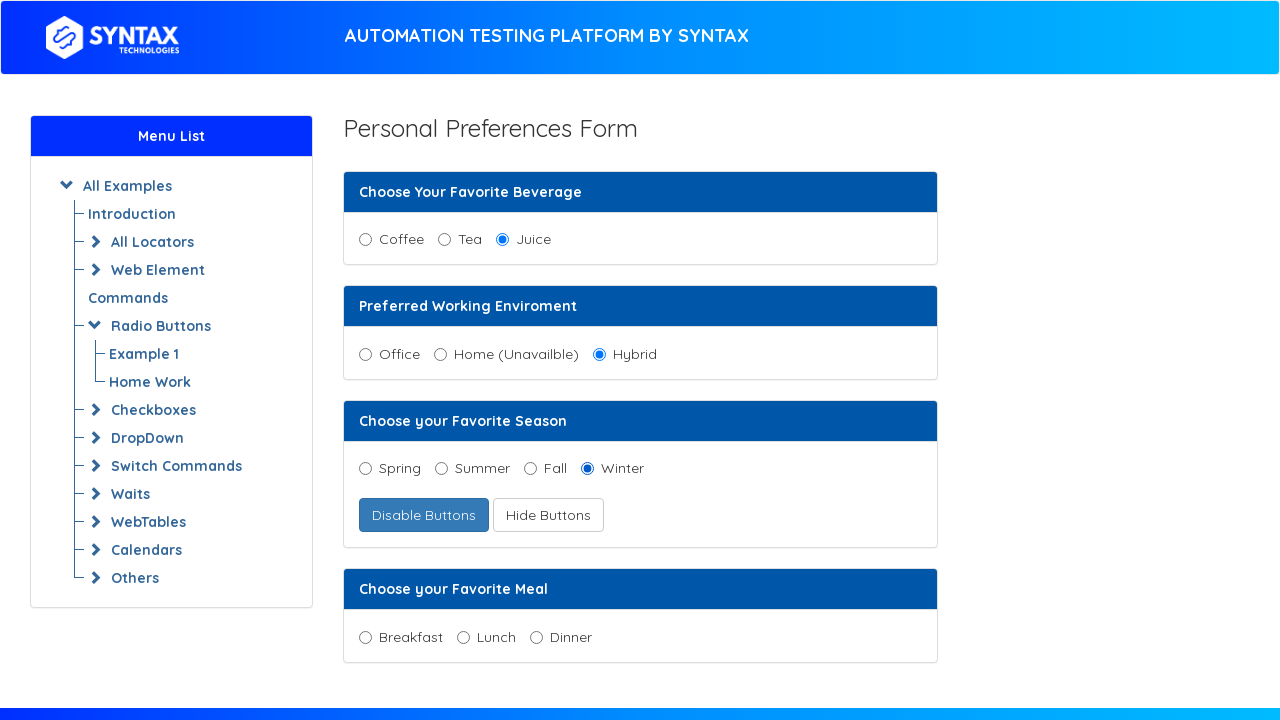